Tests checkbox interaction by checking the current state of two checkboxes and ensuring both are selected by clicking any that are not already checked.

Starting URL: https://the-internet.herokuapp.com/checkboxes

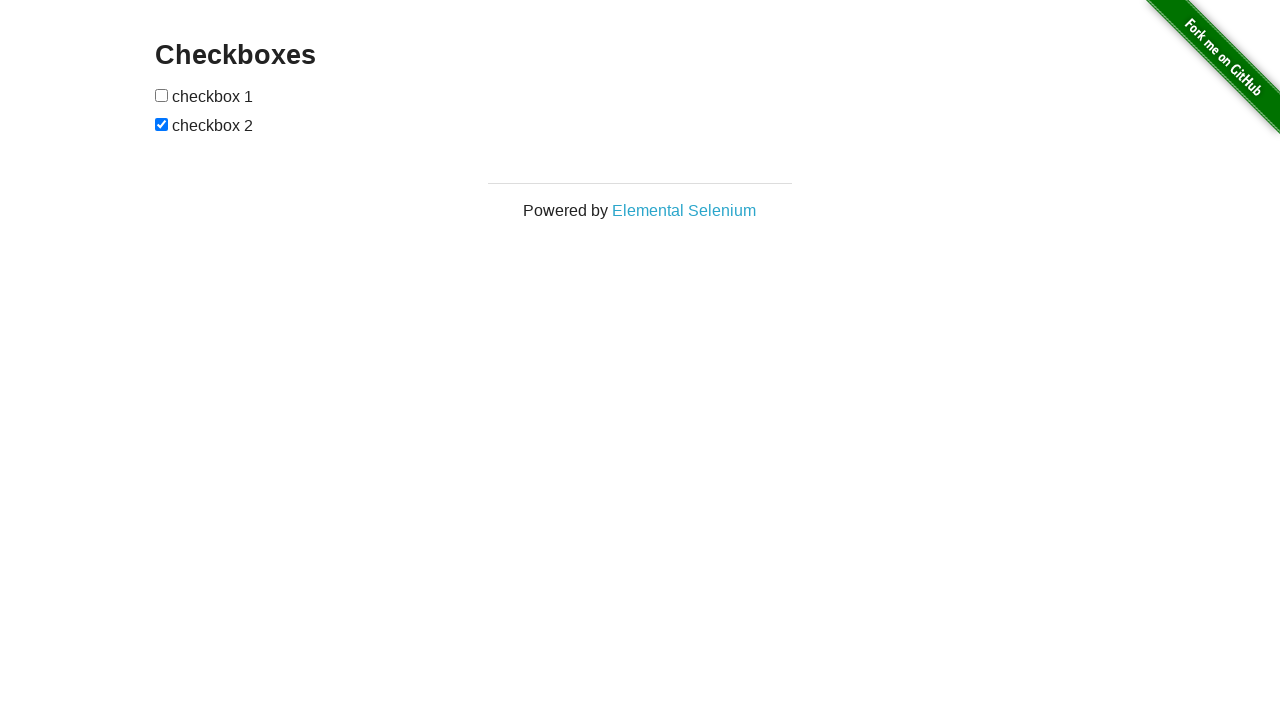

Checked state of first checkbox
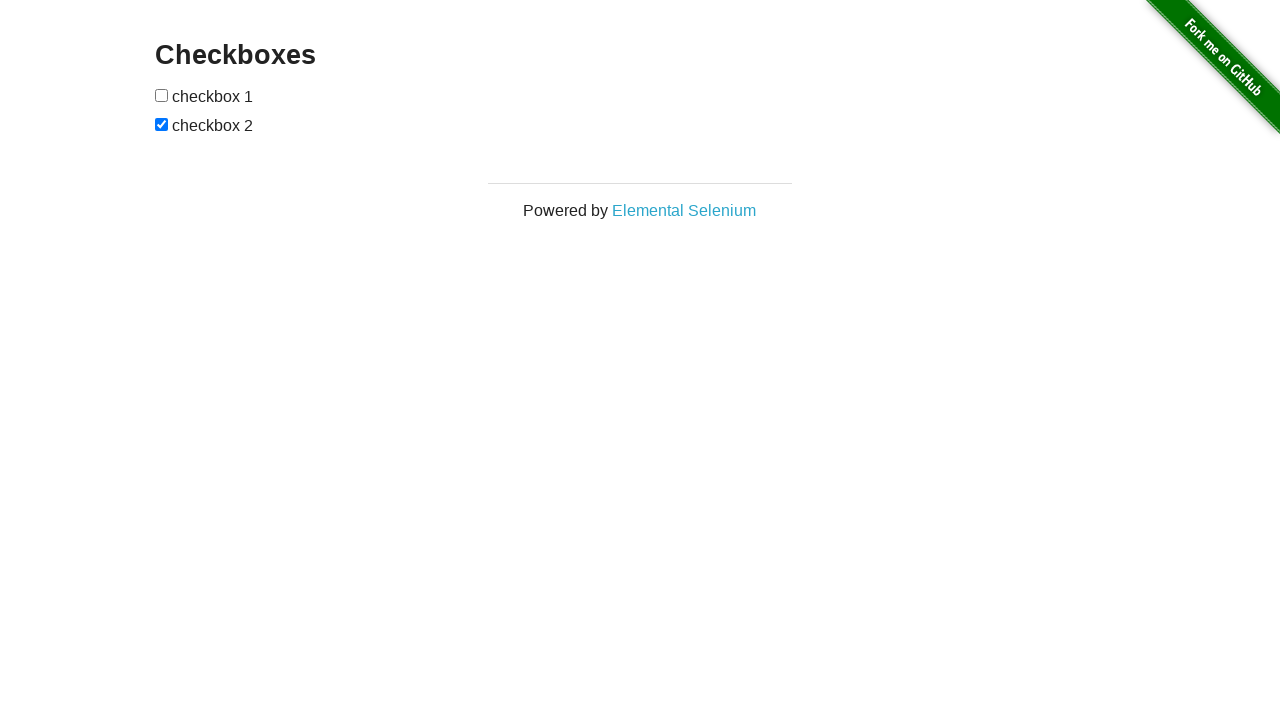

Checked state of second checkbox
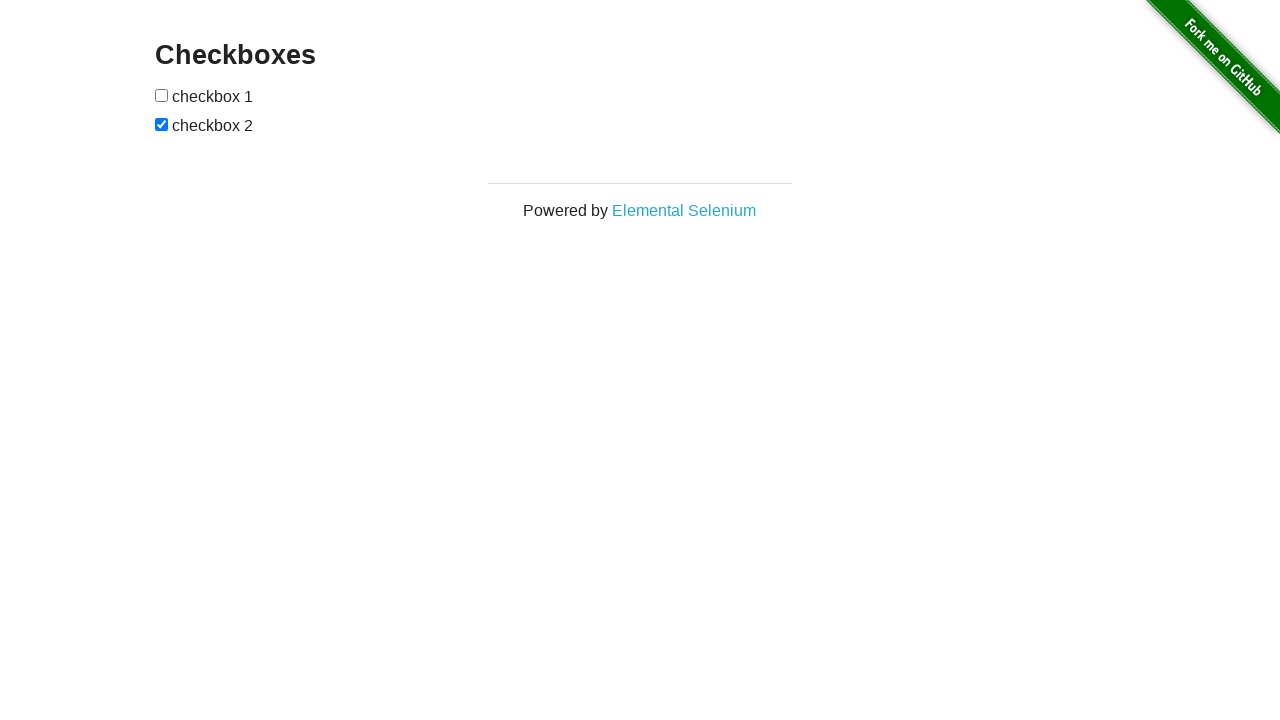

Clicked first checkbox to select it at (162, 95) on (//input[@type='checkbox'])[1]
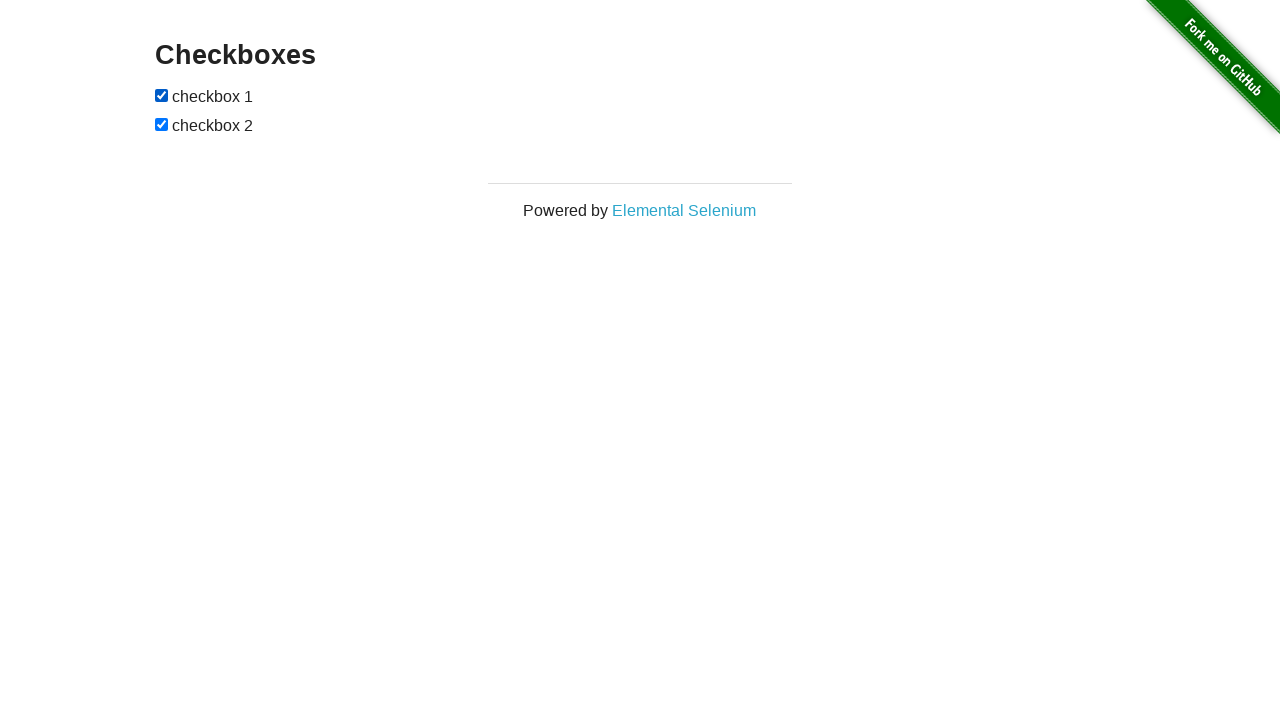

Verified first checkbox is checked
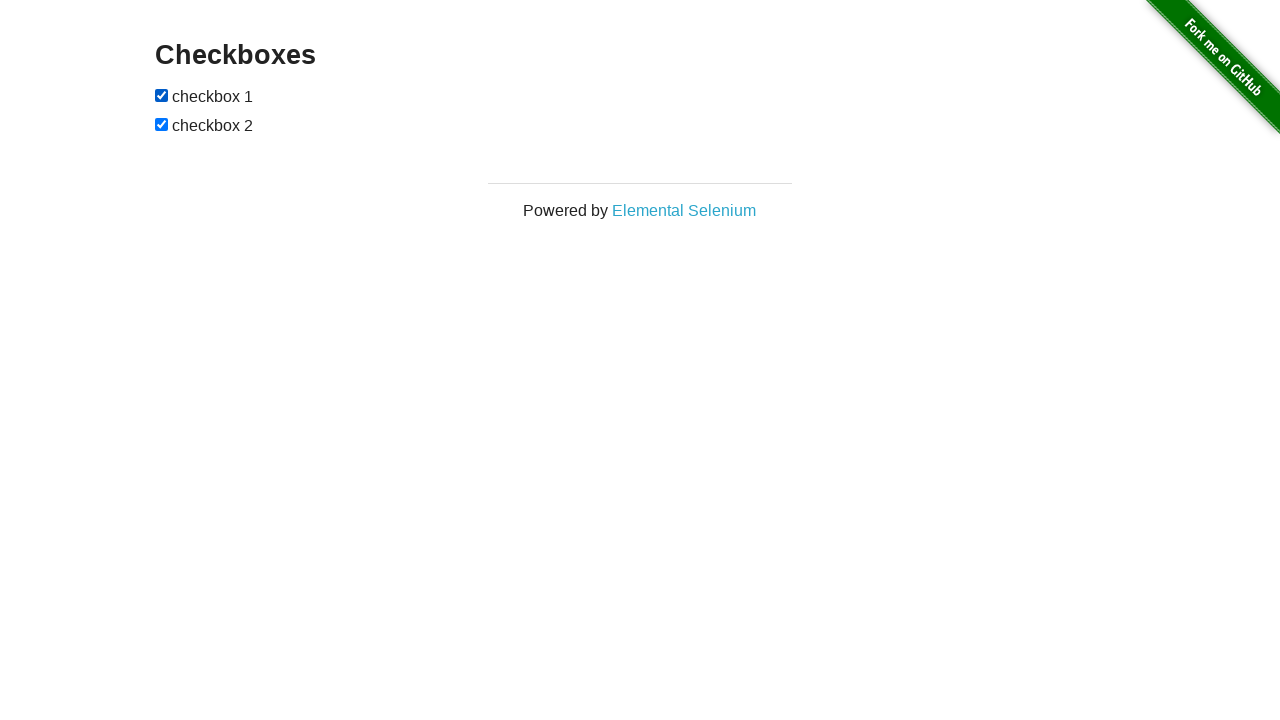

Verified second checkbox is checked
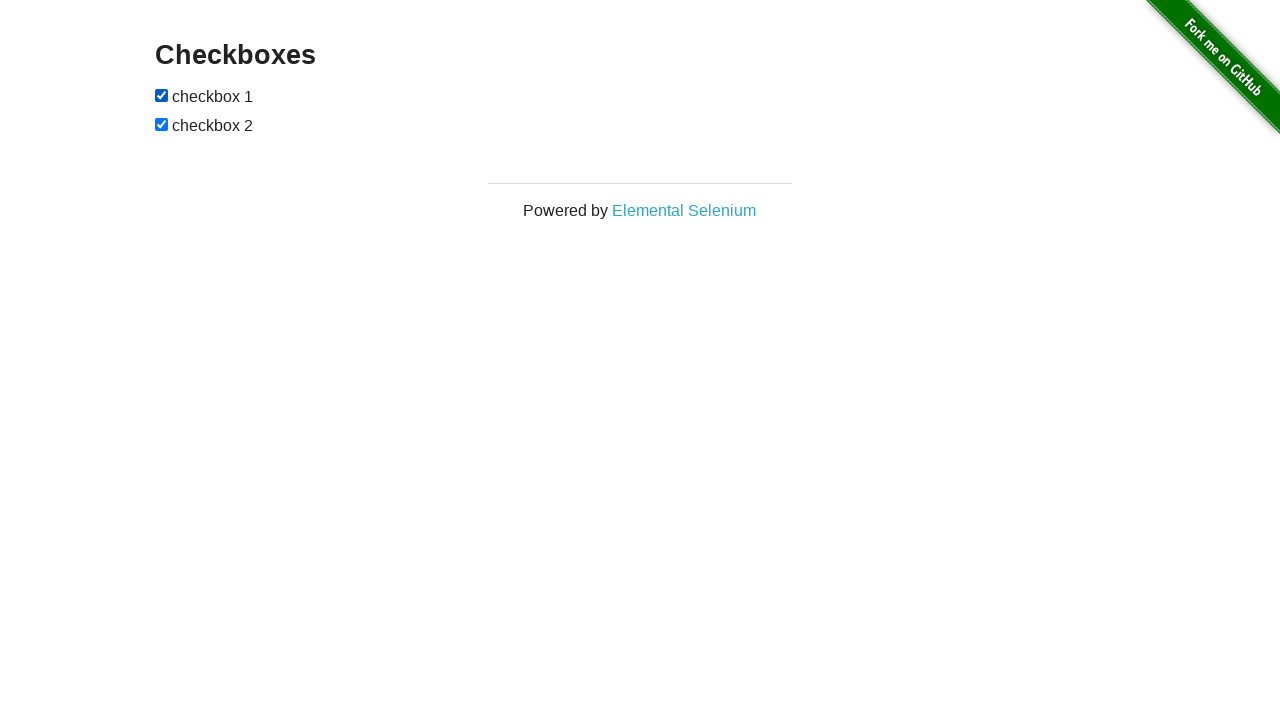

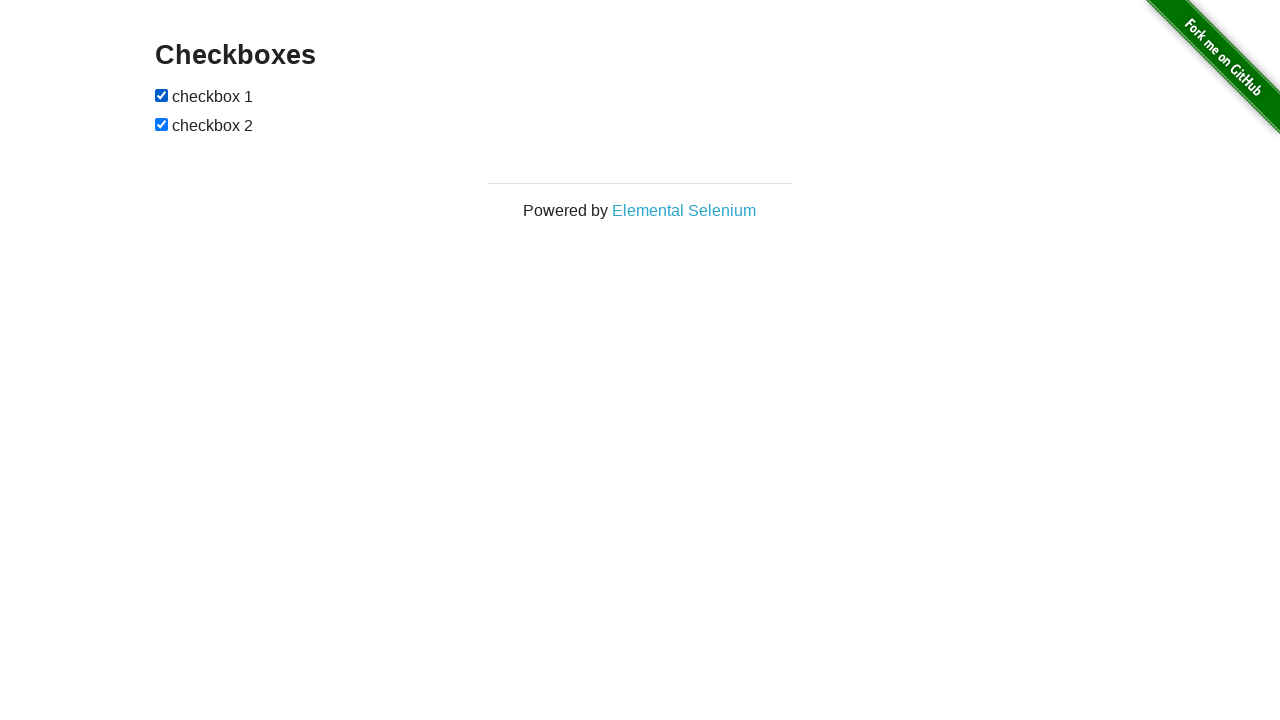